Tests searchable dynamic dropdown by clicking to expand, searching for a country, and selecting the result

Starting URL: https://demo.automationtesting.in/Register.html

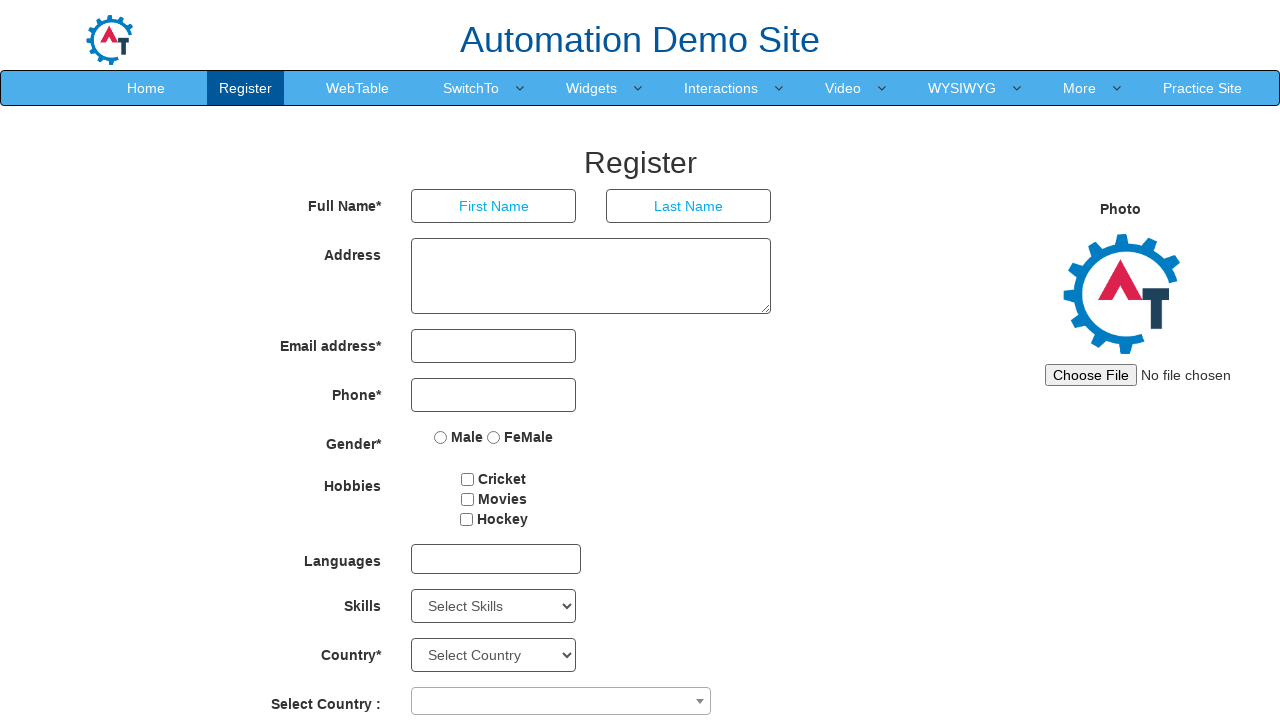

Clicked on dropdown combobox to expand searchable dropdown at (561, 701) on span[role="combobox"]
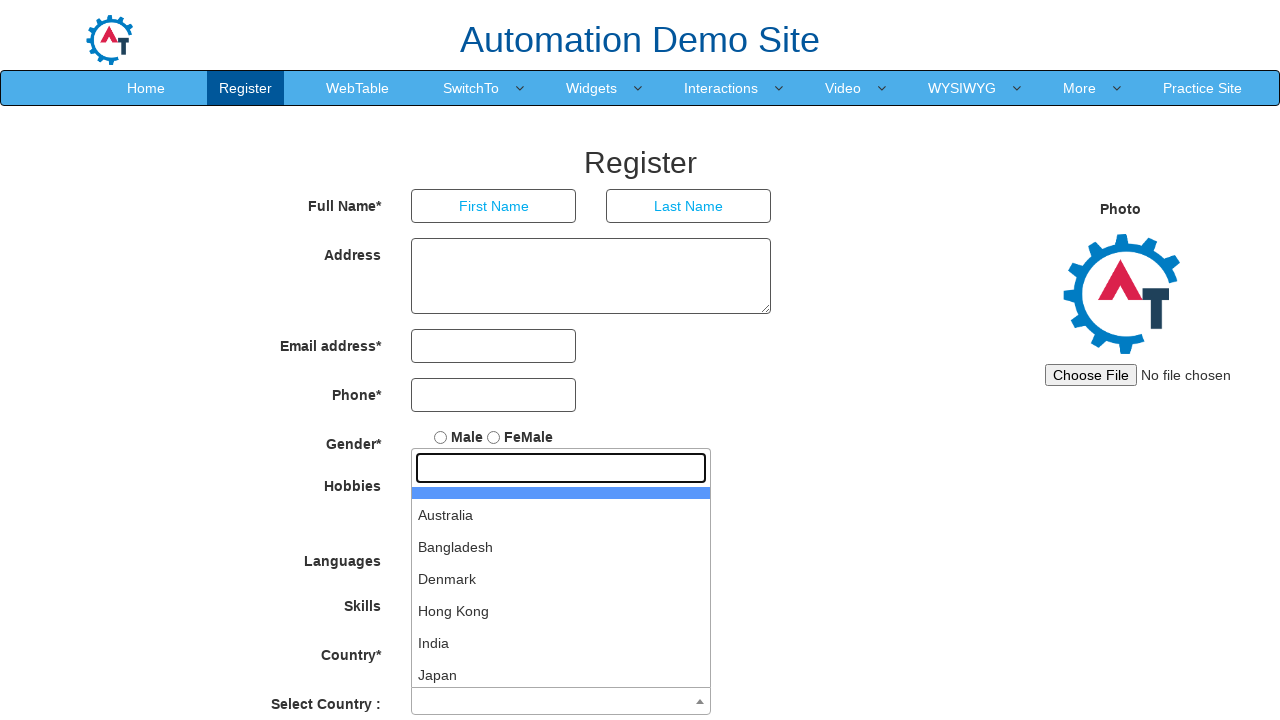

Typed 'India' into the searchable dropdown input field on input[role="textbox"]
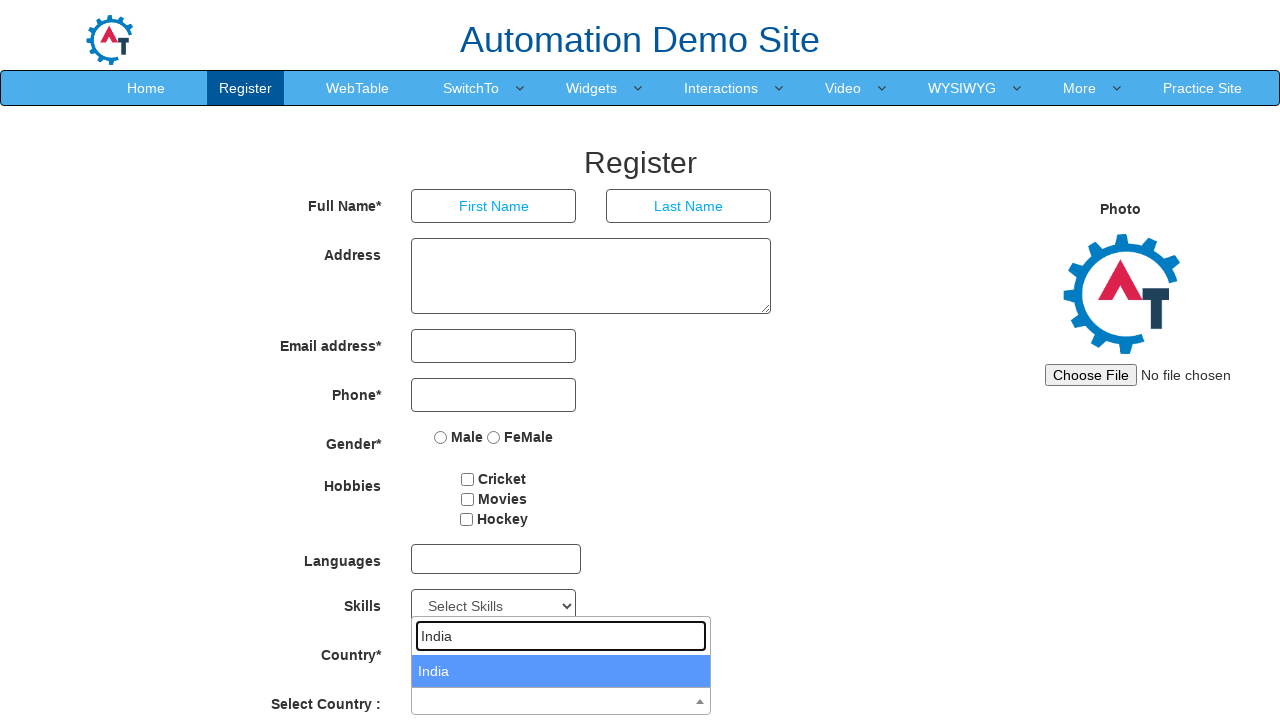

Clicked on 'India' search result from dropdown list at (561, 671) on ul#select2-country-results>li
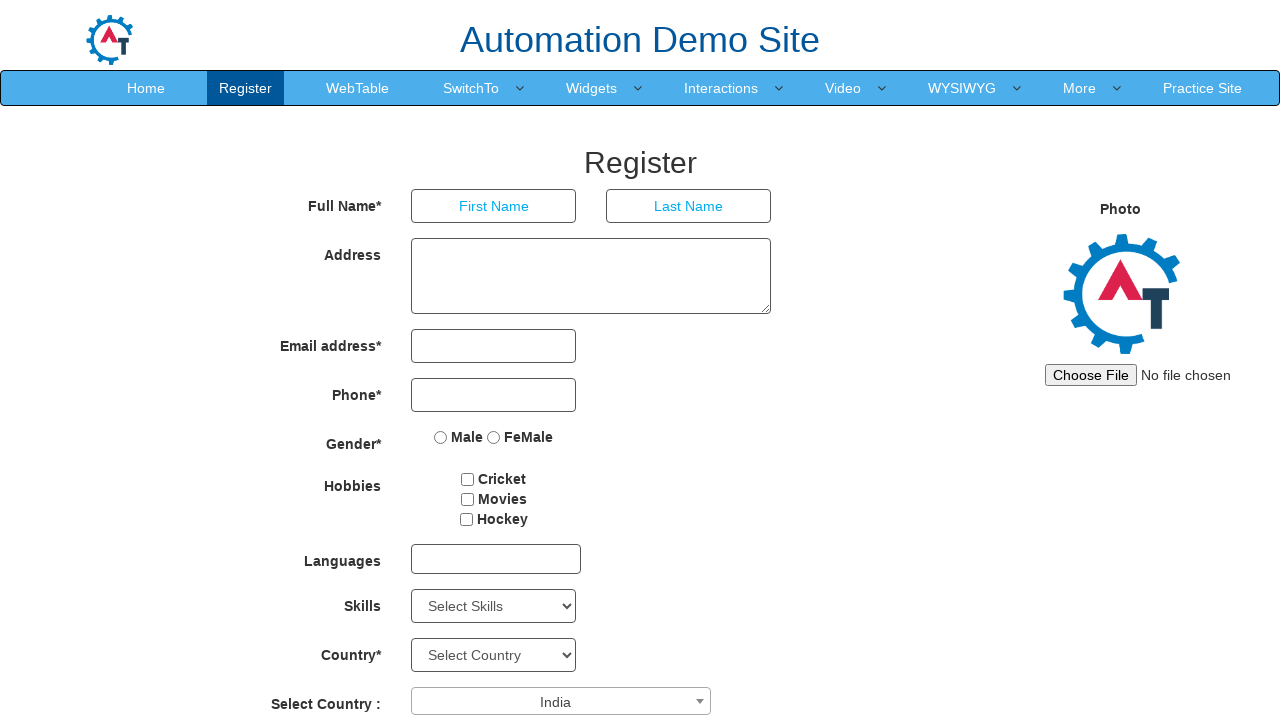

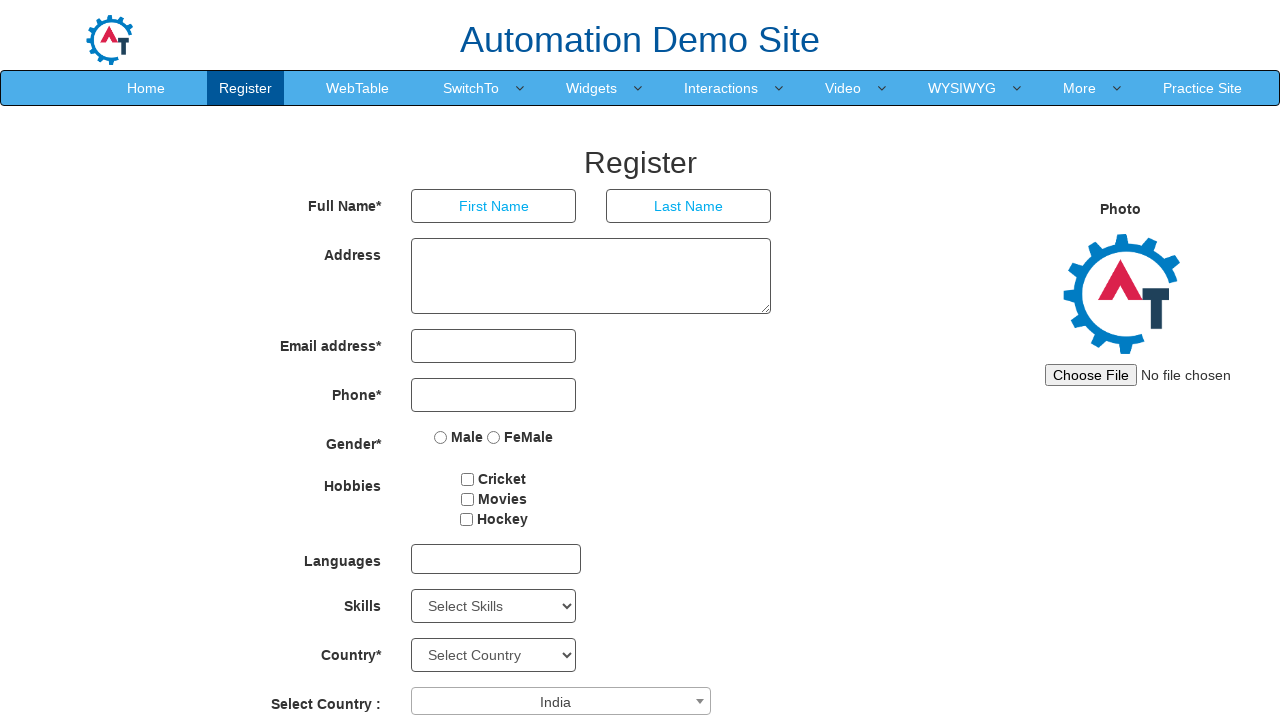